Tests window handling by opening a new window, switching between windows, and verifying titles and content

Starting URL: https://the-internet.herokuapp.com/windows

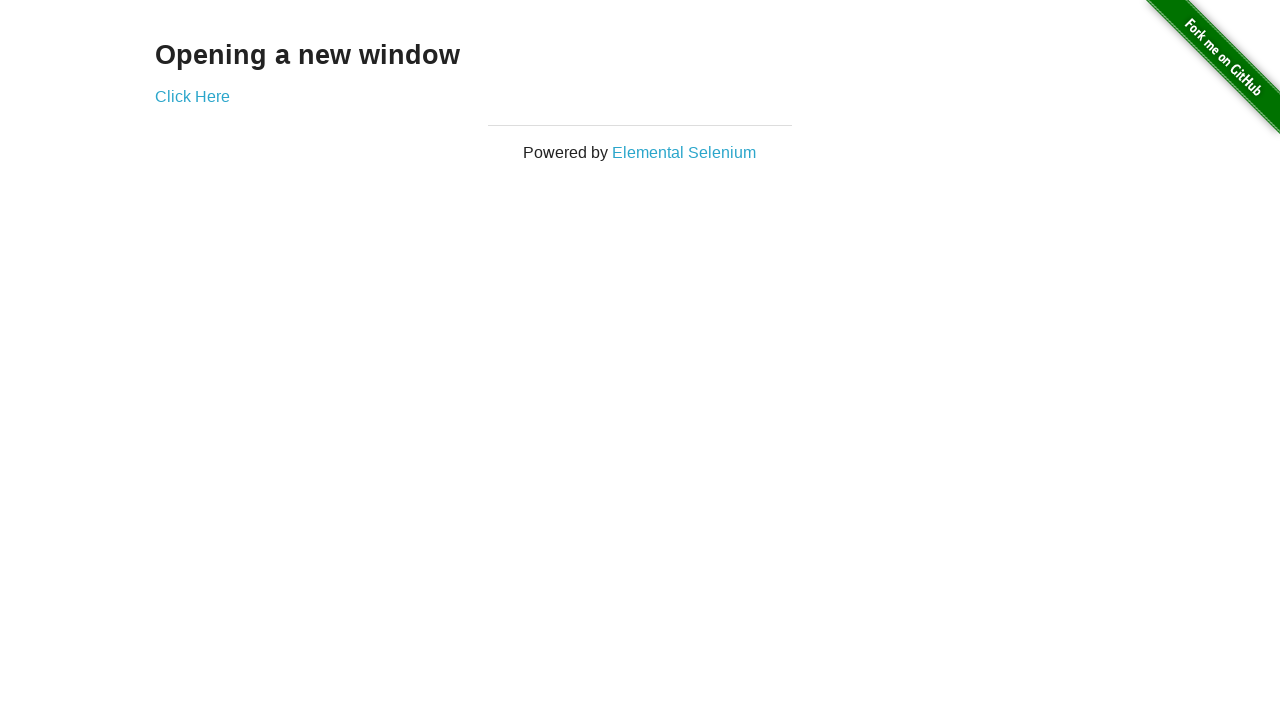

Verified initial page heading text is 'Opening a new window'
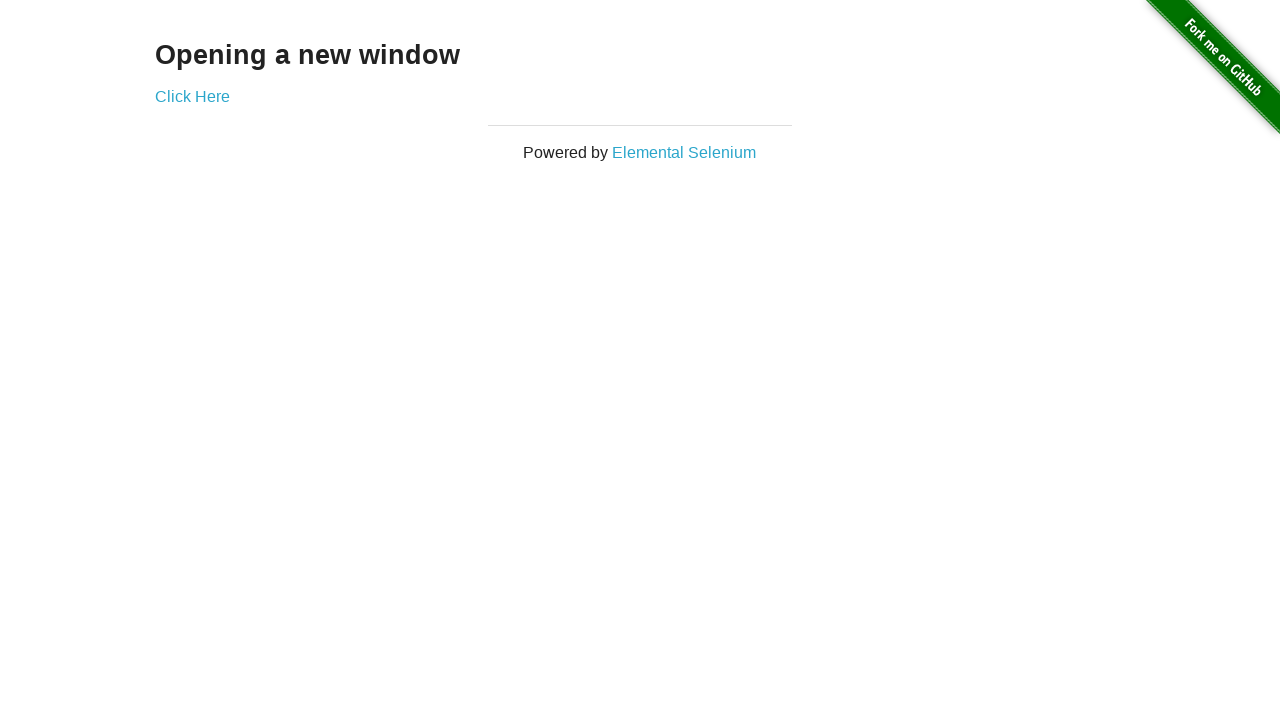

Verified initial page title is 'The Internet'
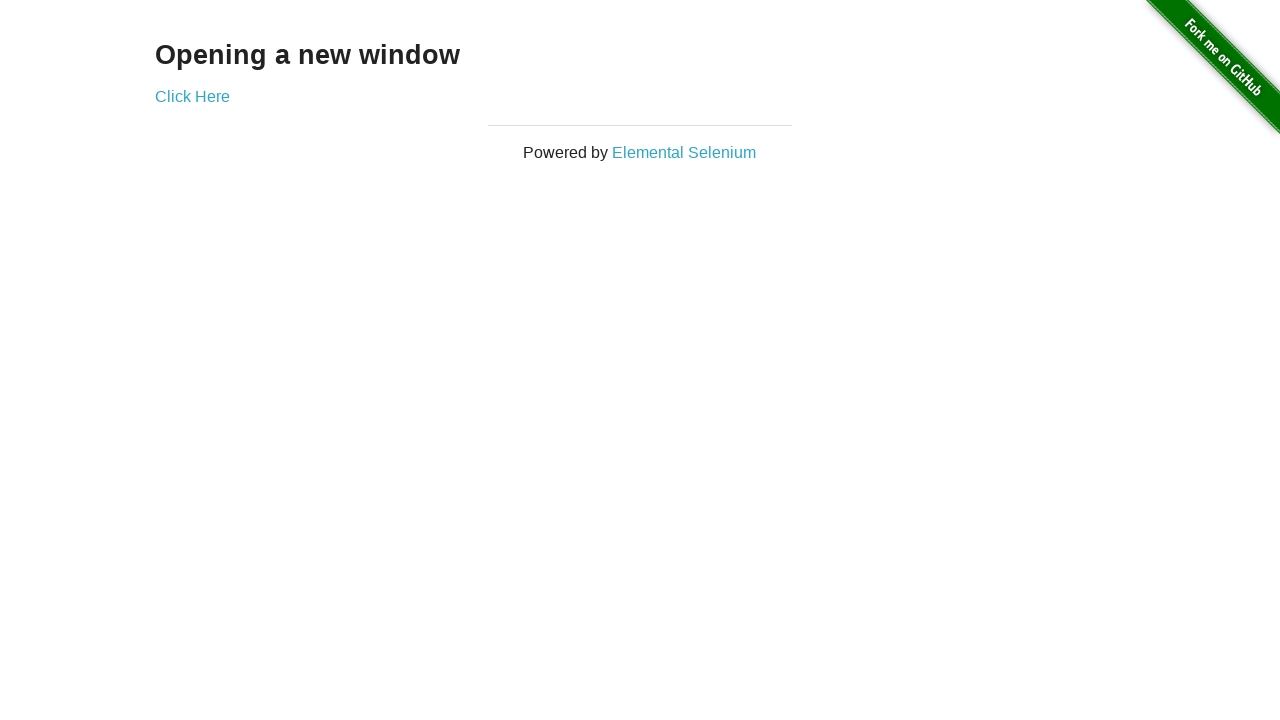

Clicked 'Click Here' link to open new window at (192, 96) on text=Click Here
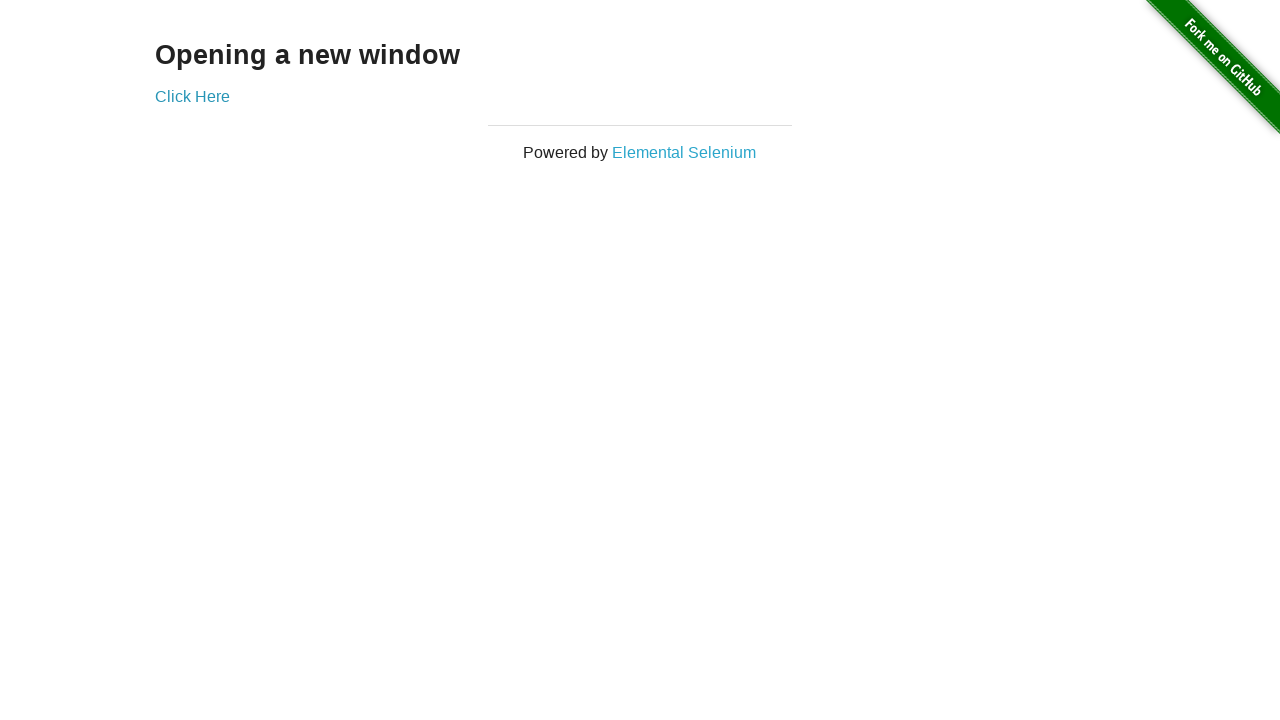

Captured new window page object
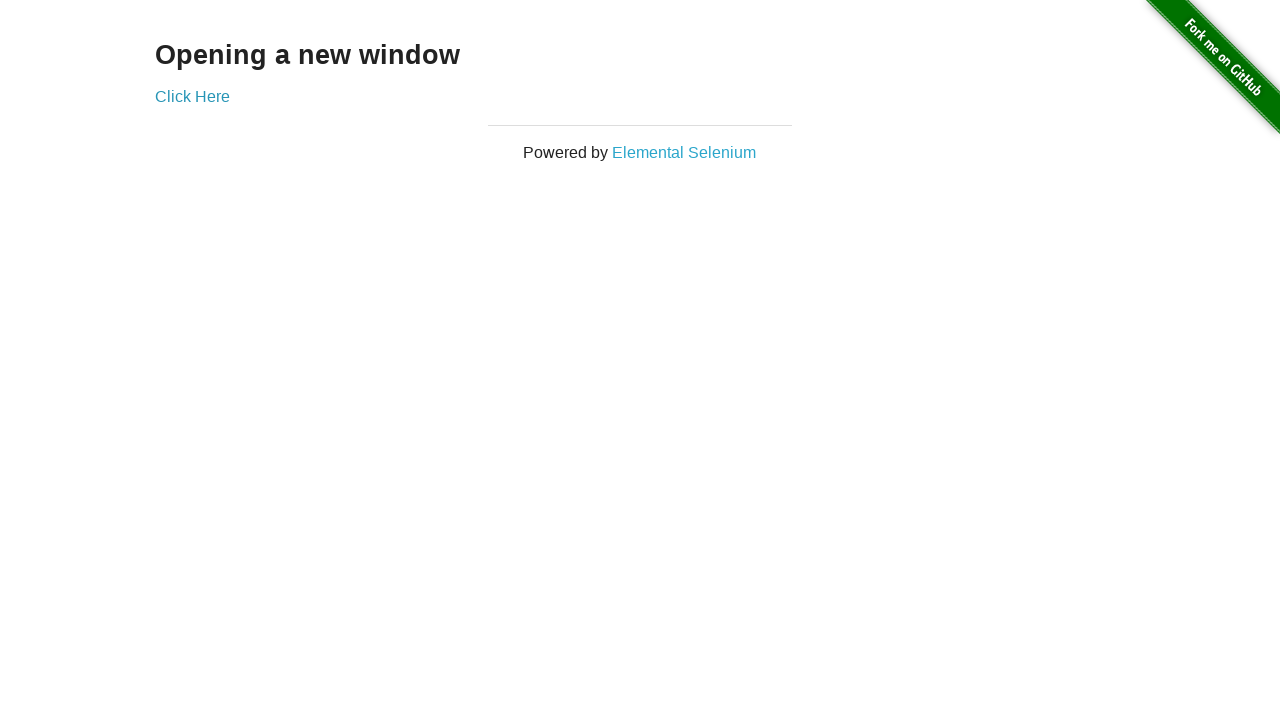

Verified new window title is 'New Window'
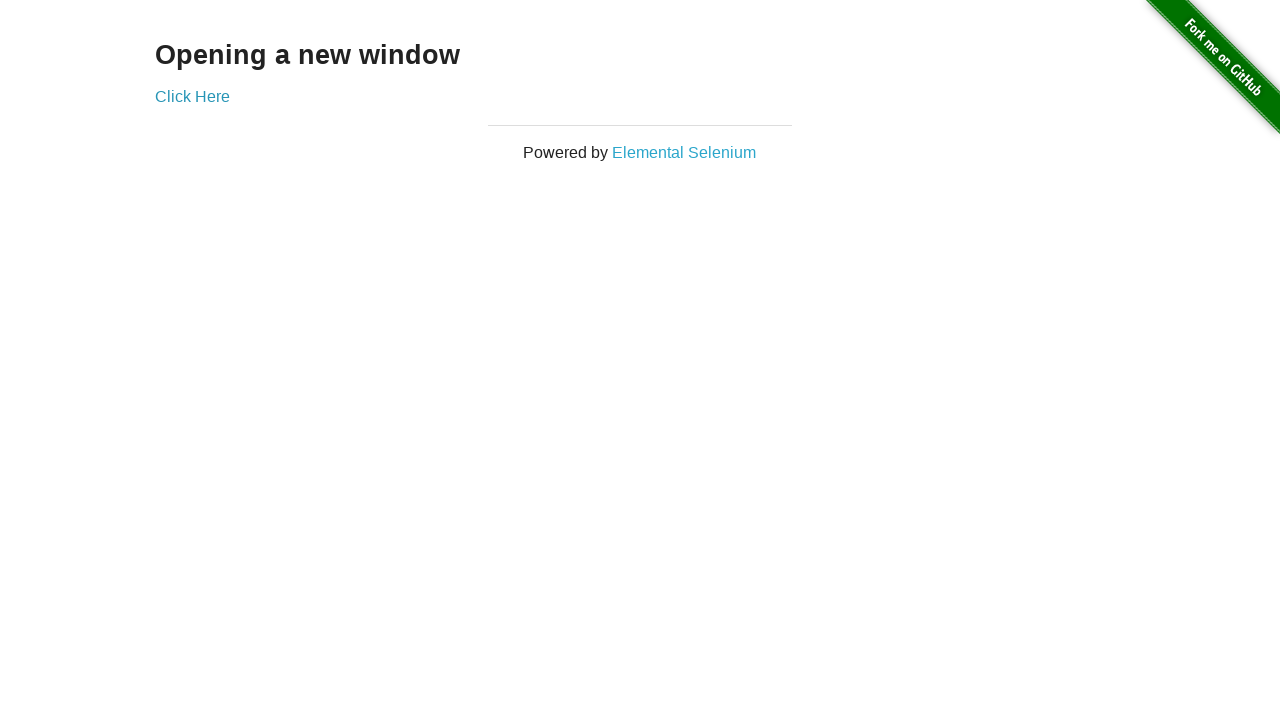

Verified original page title is 'The Internet'
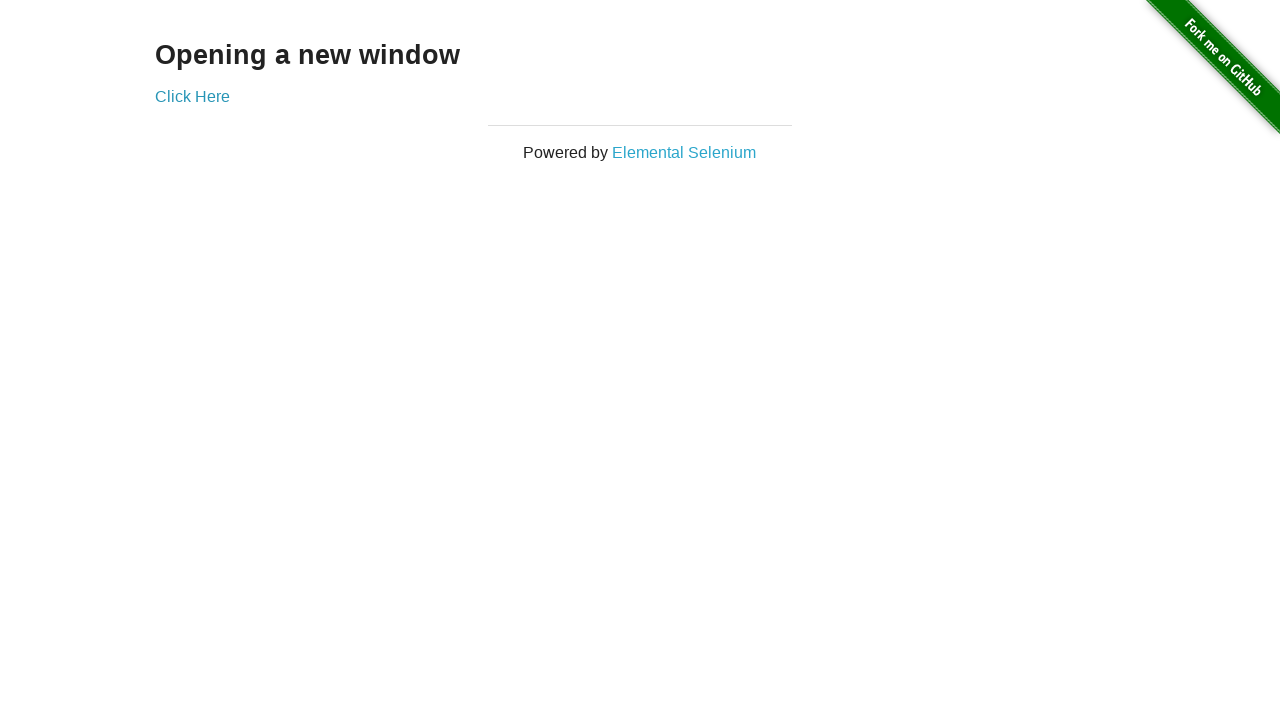

Switched focus to new window
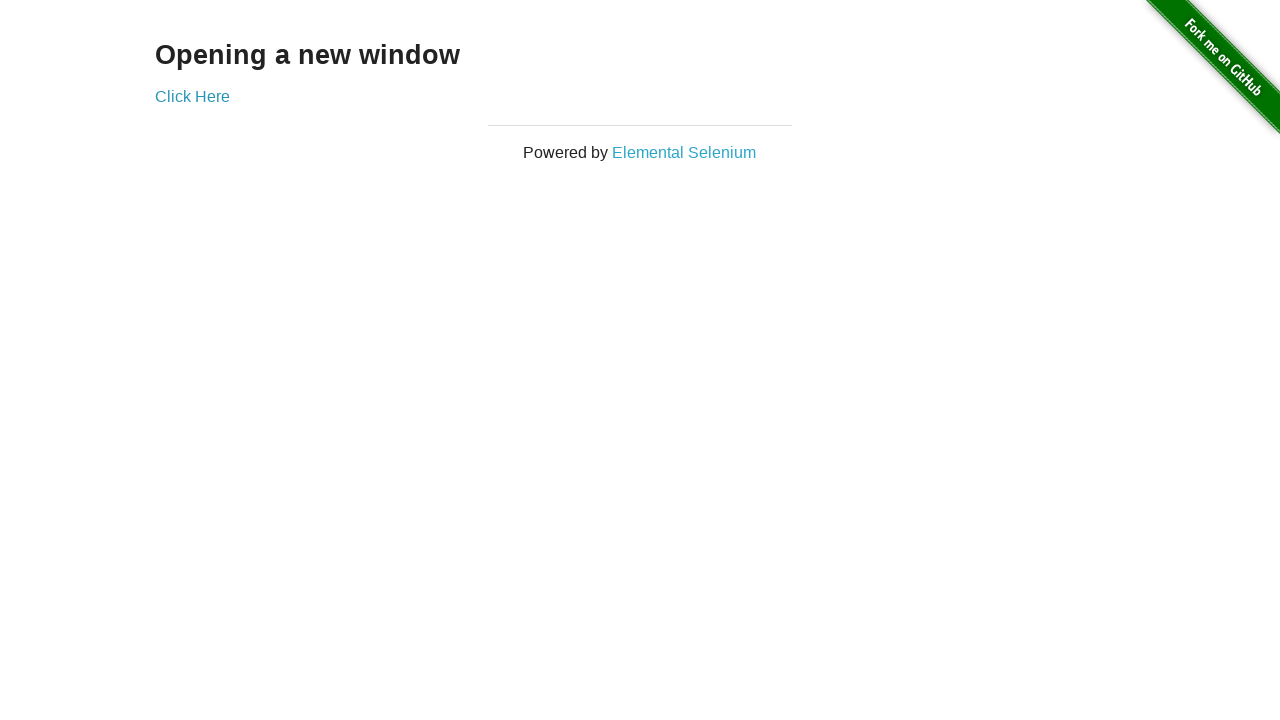

Switched focus back to original window
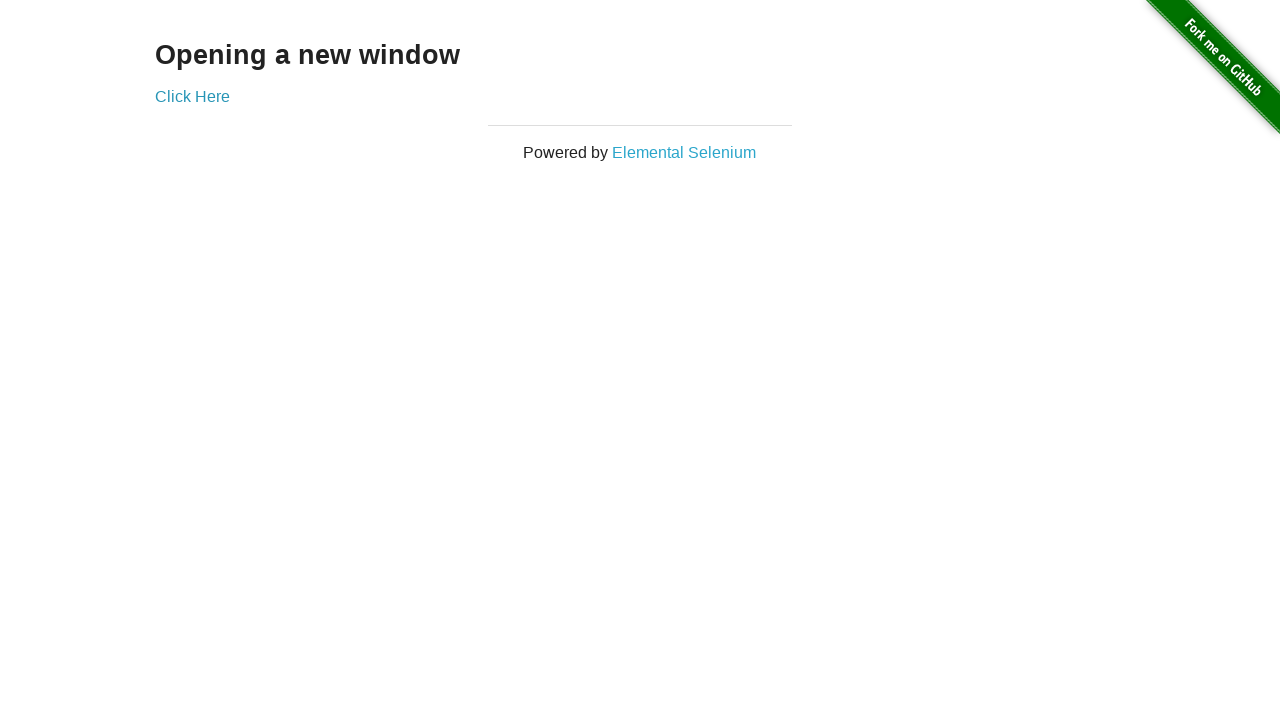

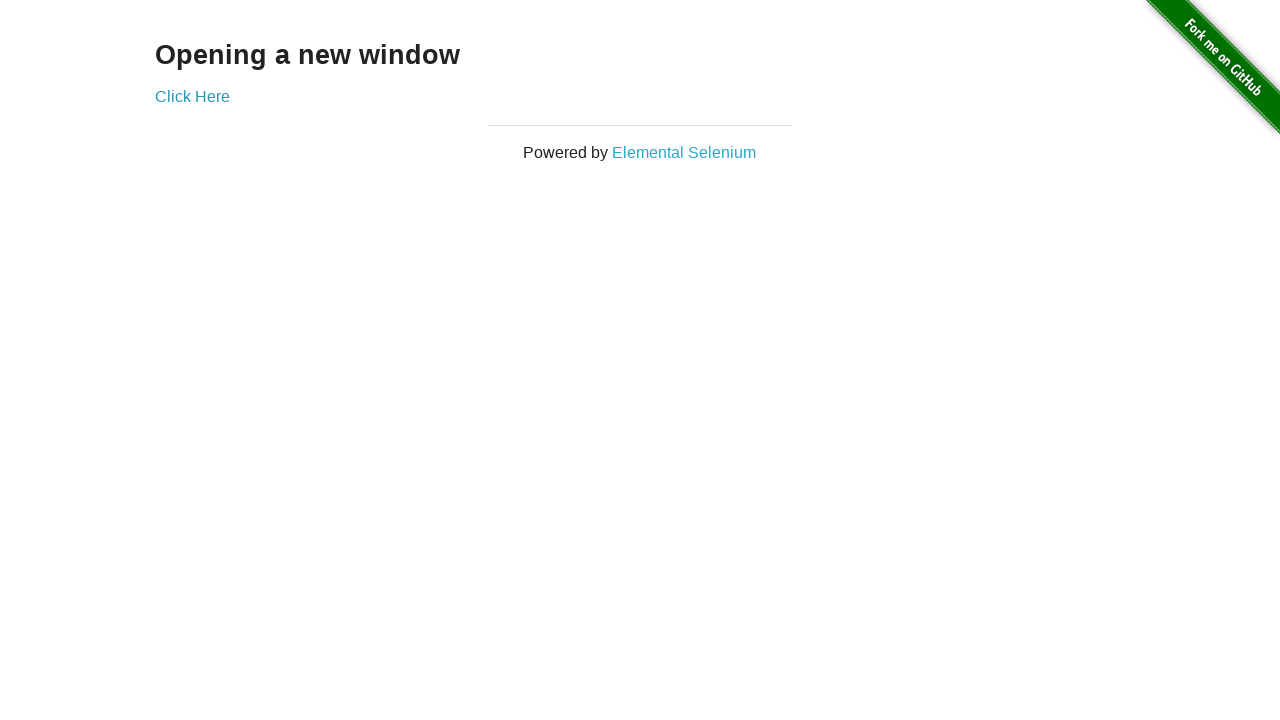